Tests dynamic loading by clicking Start button and verifying "Hello World!" text appears after loading completes

Starting URL: https://automationfc.github.io/dynamic-loading/

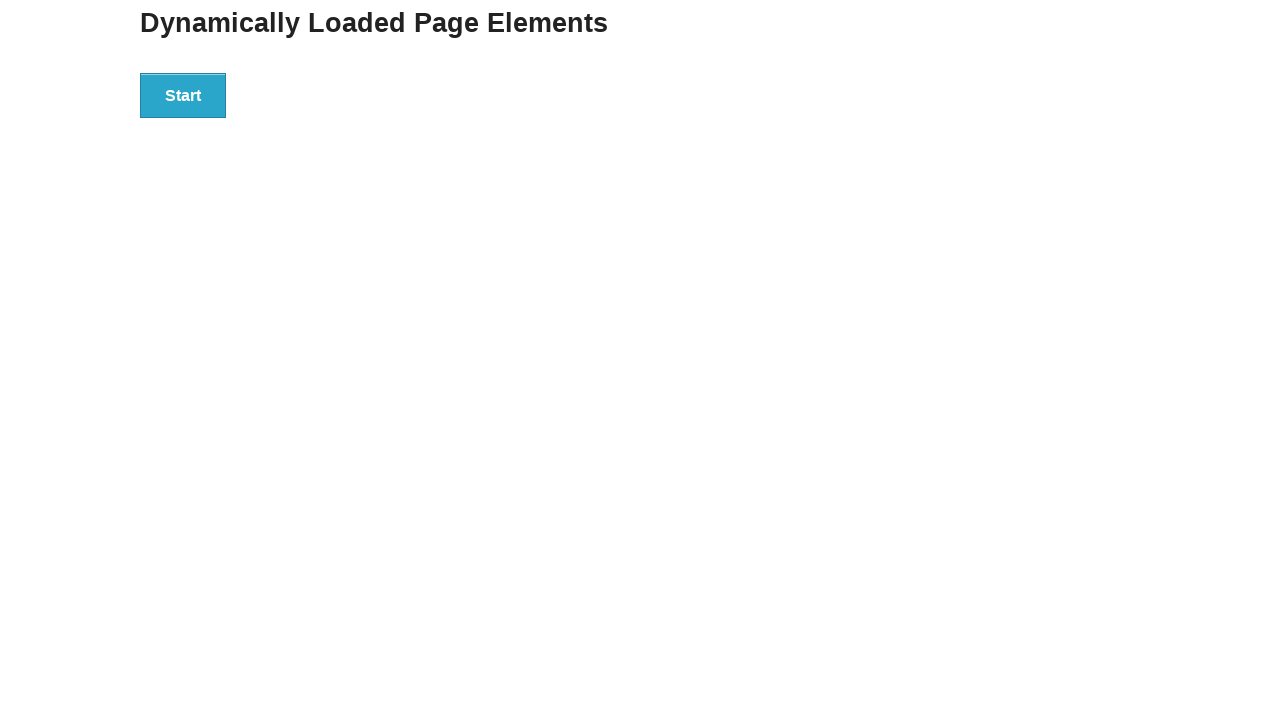

Clicked Start button to initiate dynamic loading at (183, 95) on xpath=//button[text()='Start']
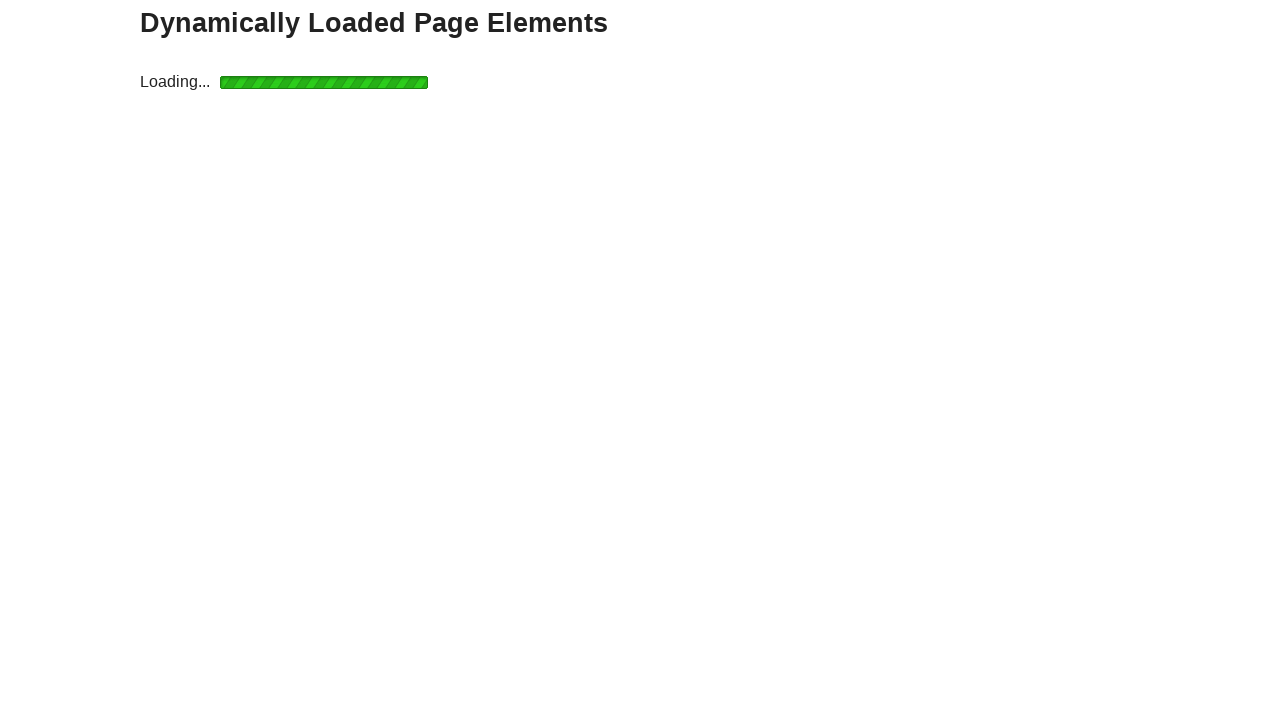

Waited for finish text element to appear after loading completes
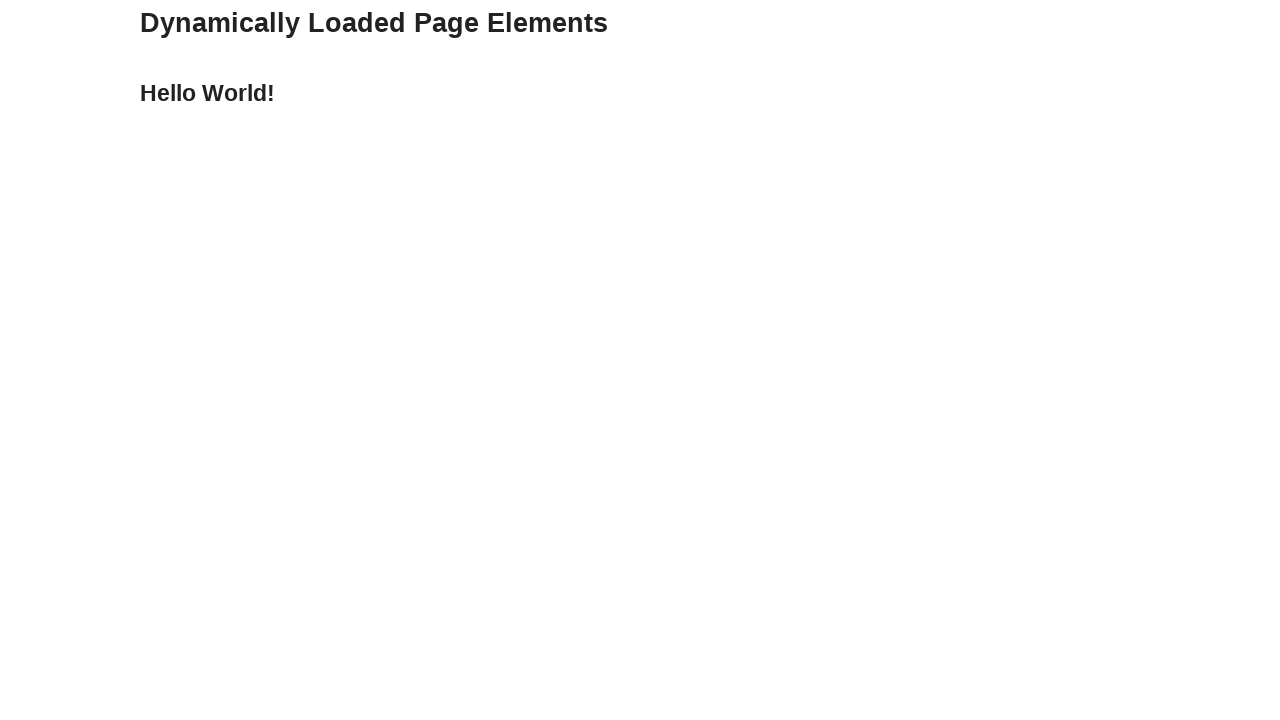

Verified 'Hello World!' text appears in finish element
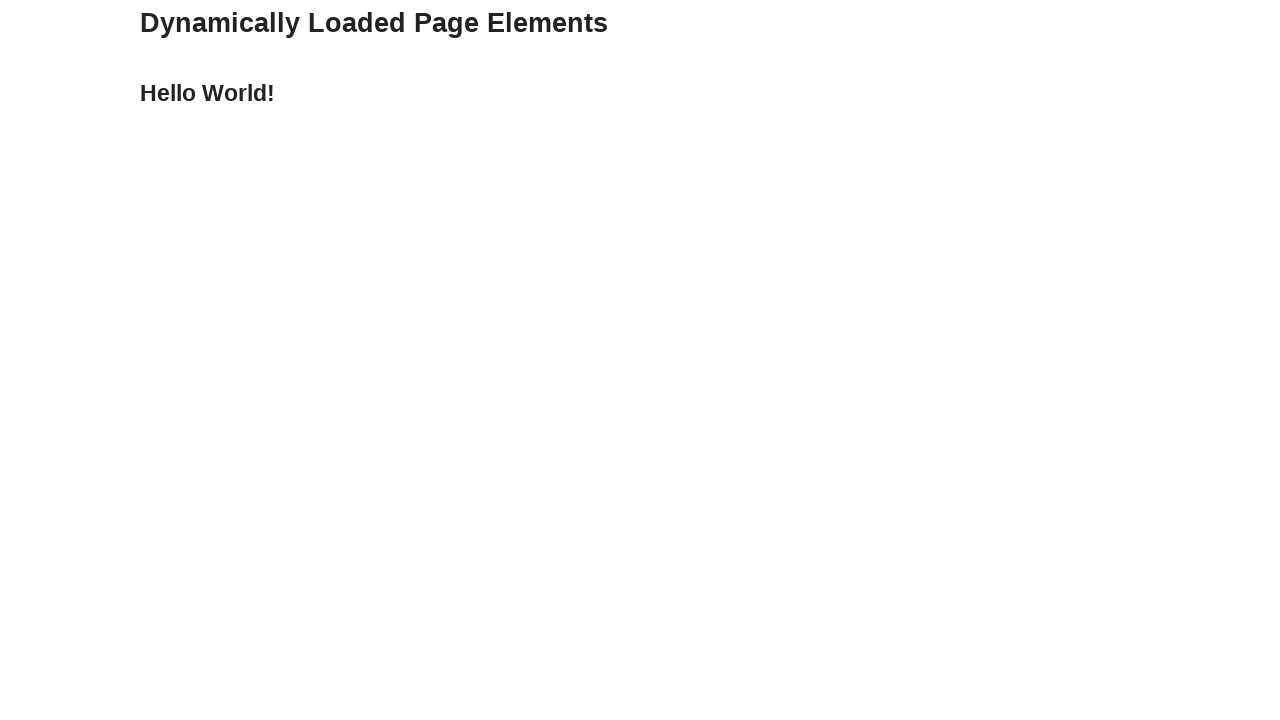

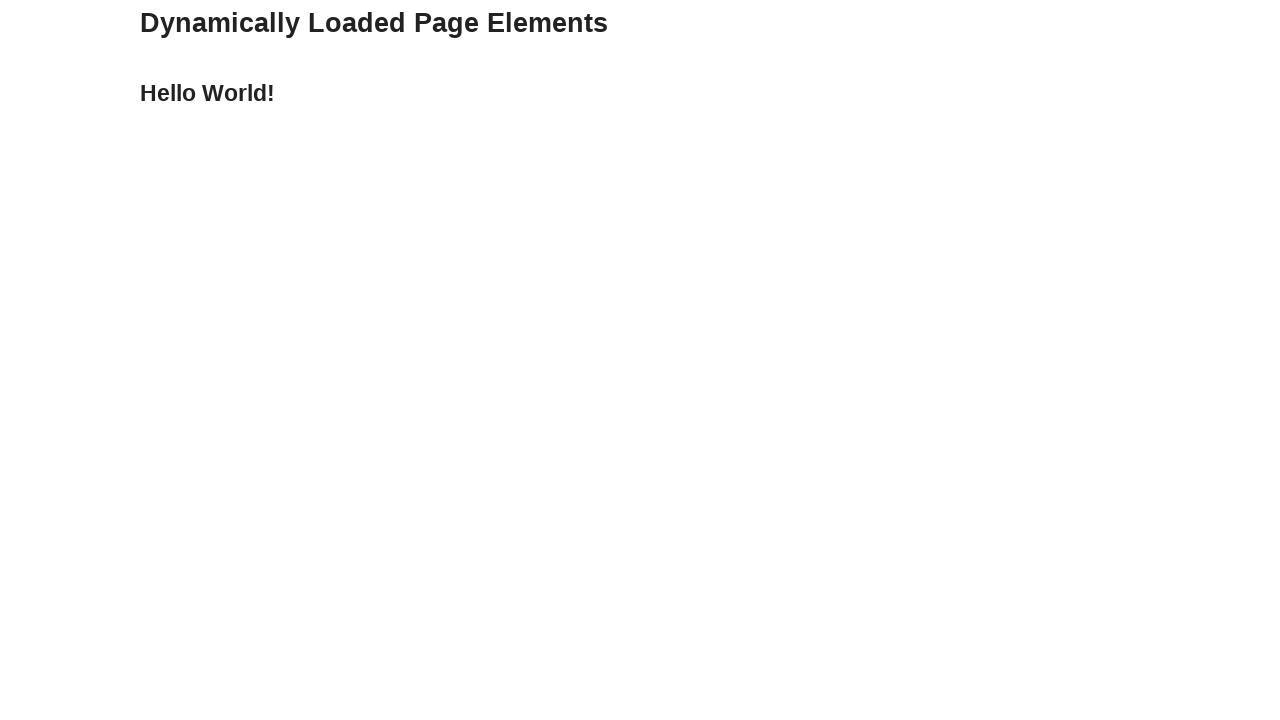